Tests simple JavaScript alert by clicking the button, reading the alert text, accepting it, and verifying the result

Starting URL: https://training-support.net/webelements/alerts

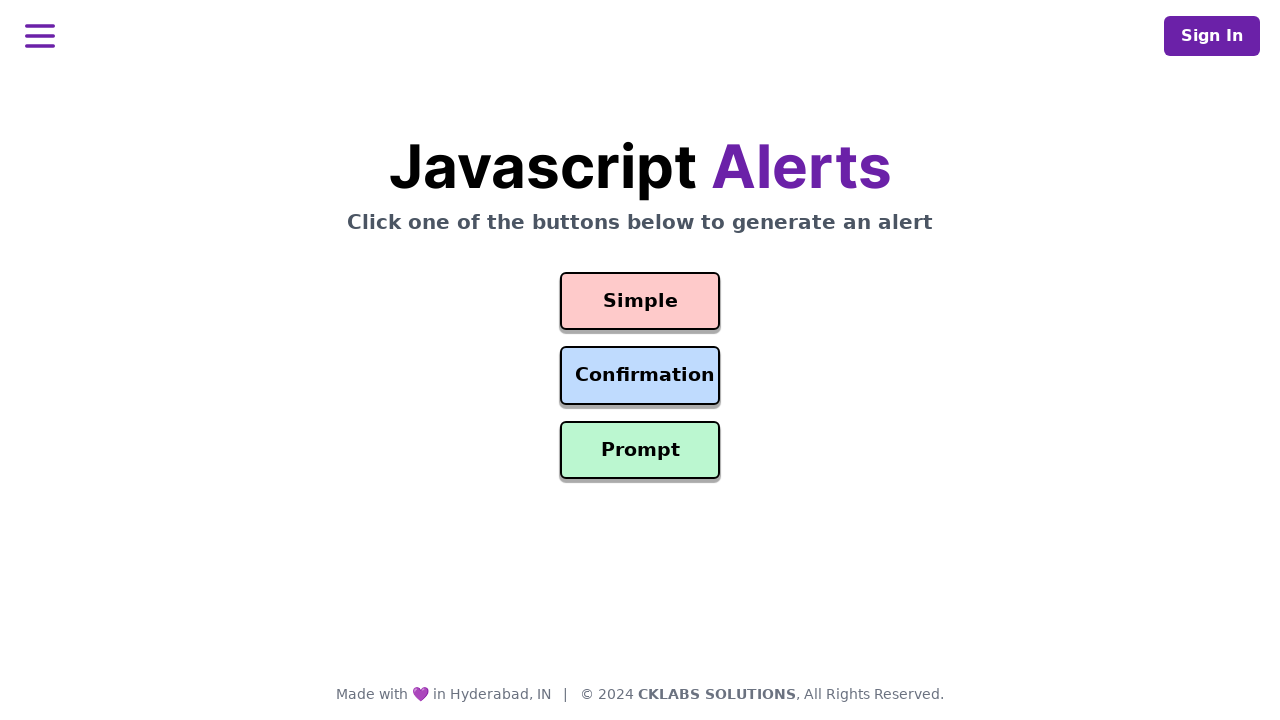

Clicked the Simple Alert button at (640, 301) on #simple
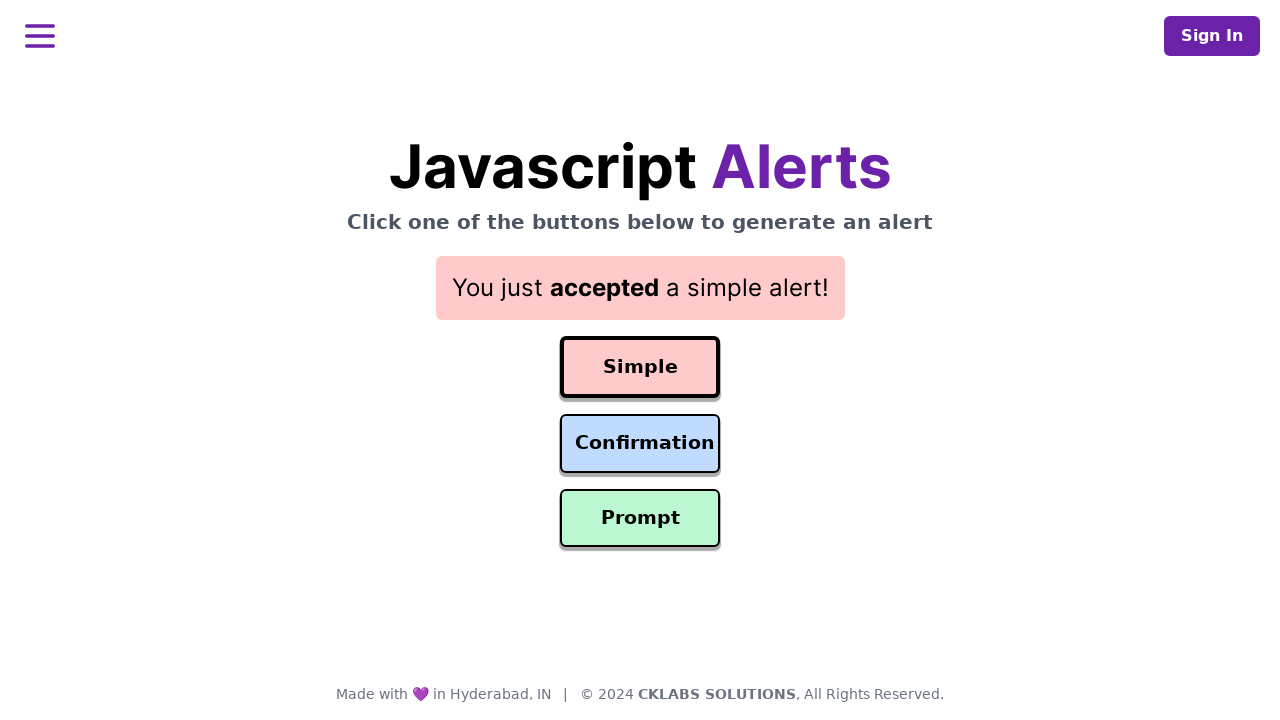

Set up dialog handler to accept alerts
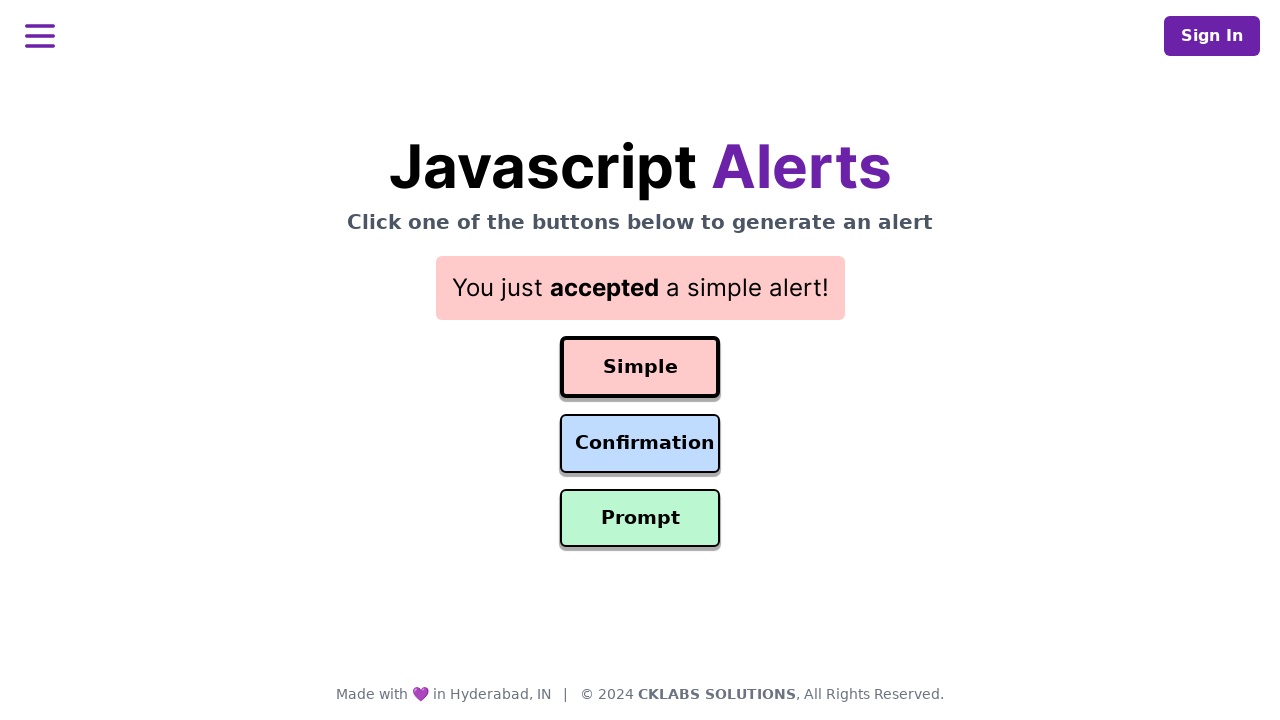

Result text displayed after accepting alert
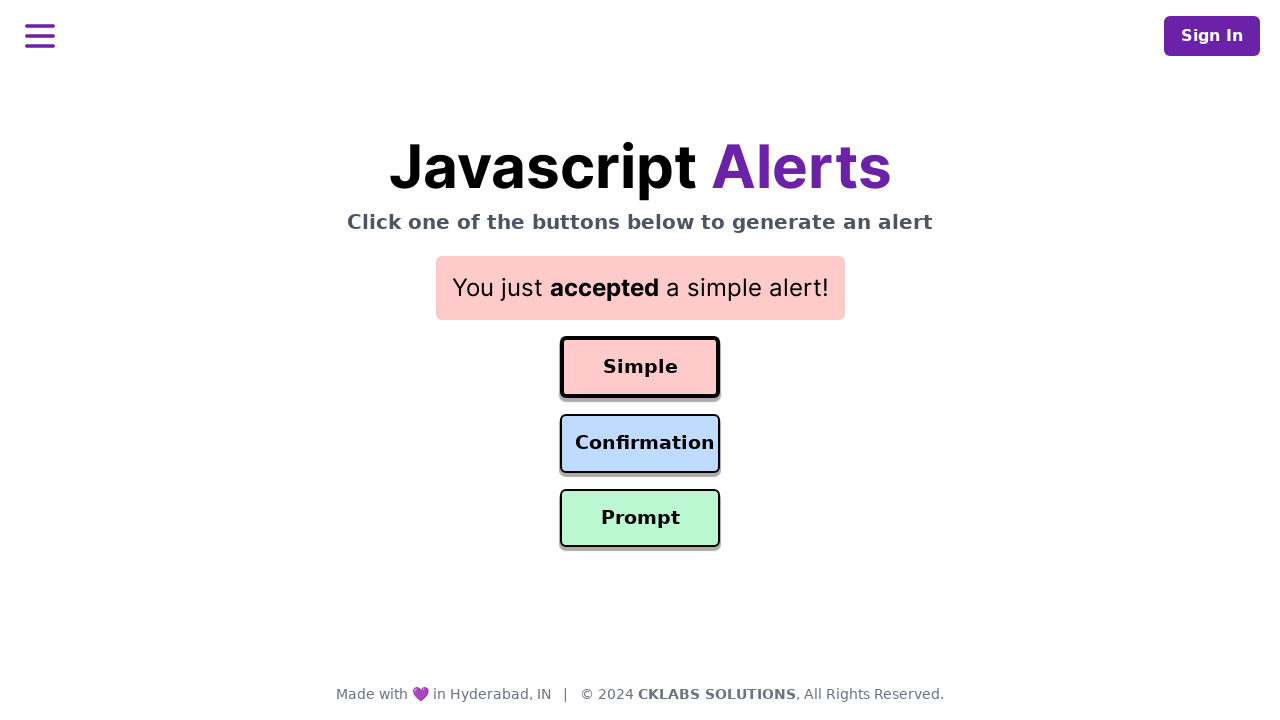

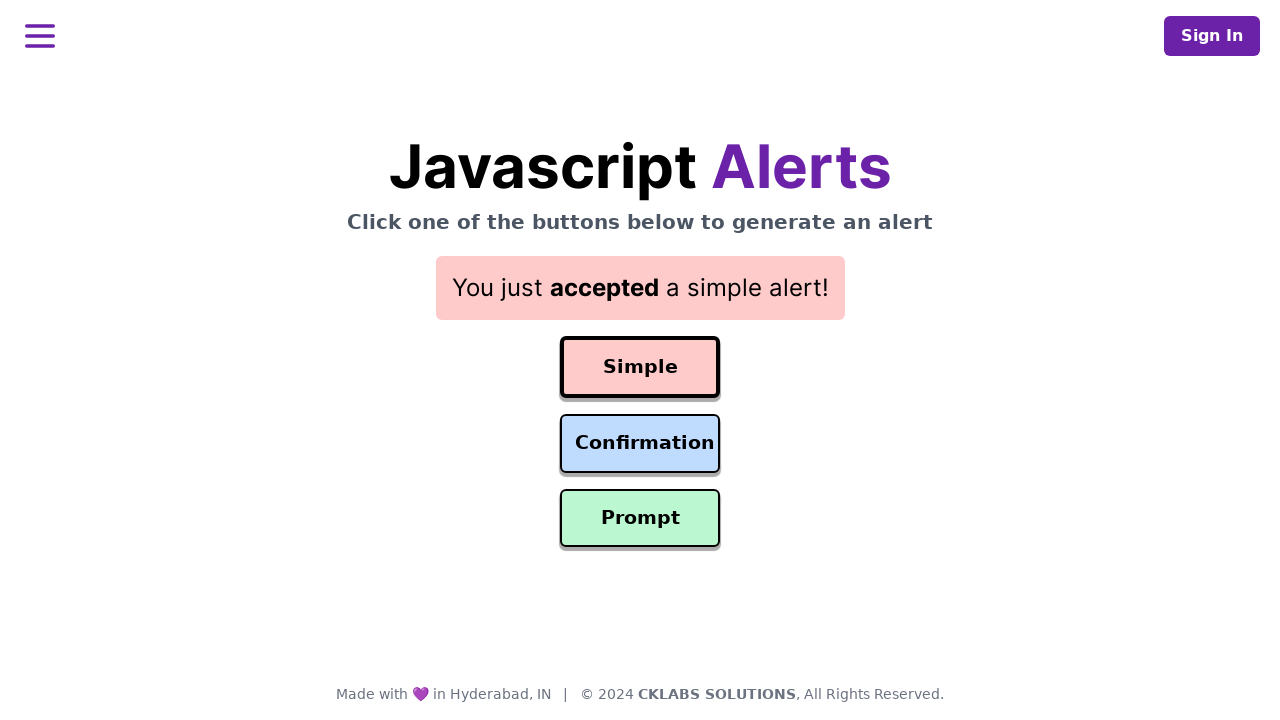